Selects a custom checkbox by clicking on a specific div element

Starting URL: https://testautomationpractice.blogspot.com/

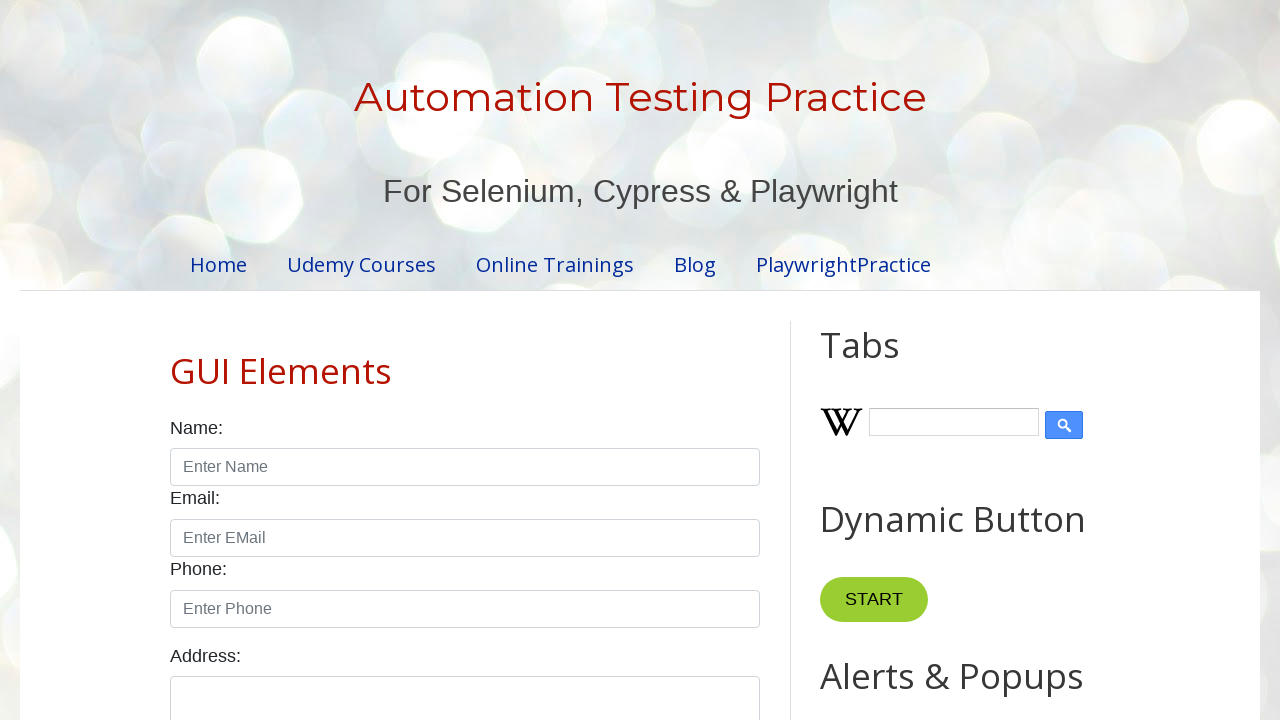

Clicked on custom checkbox div element at (210, 360) on xpath=//div[@class='blog-posts hfeed']//div[4]//div[1]
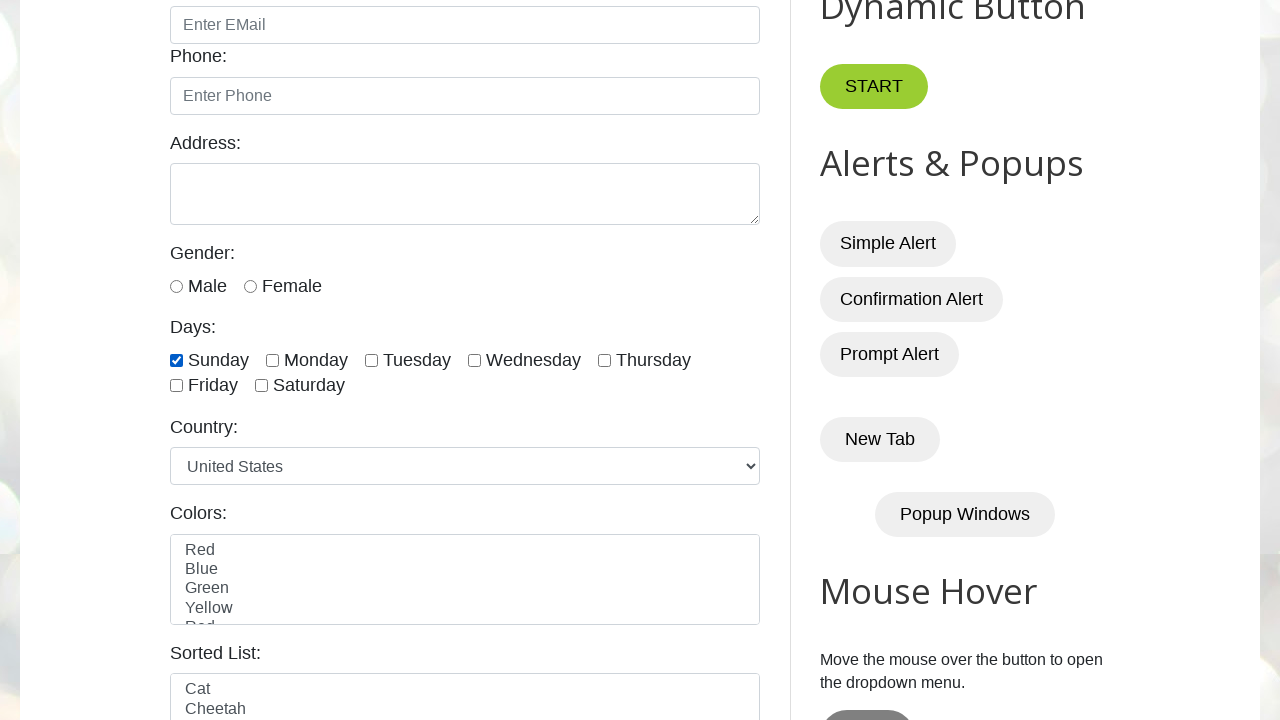

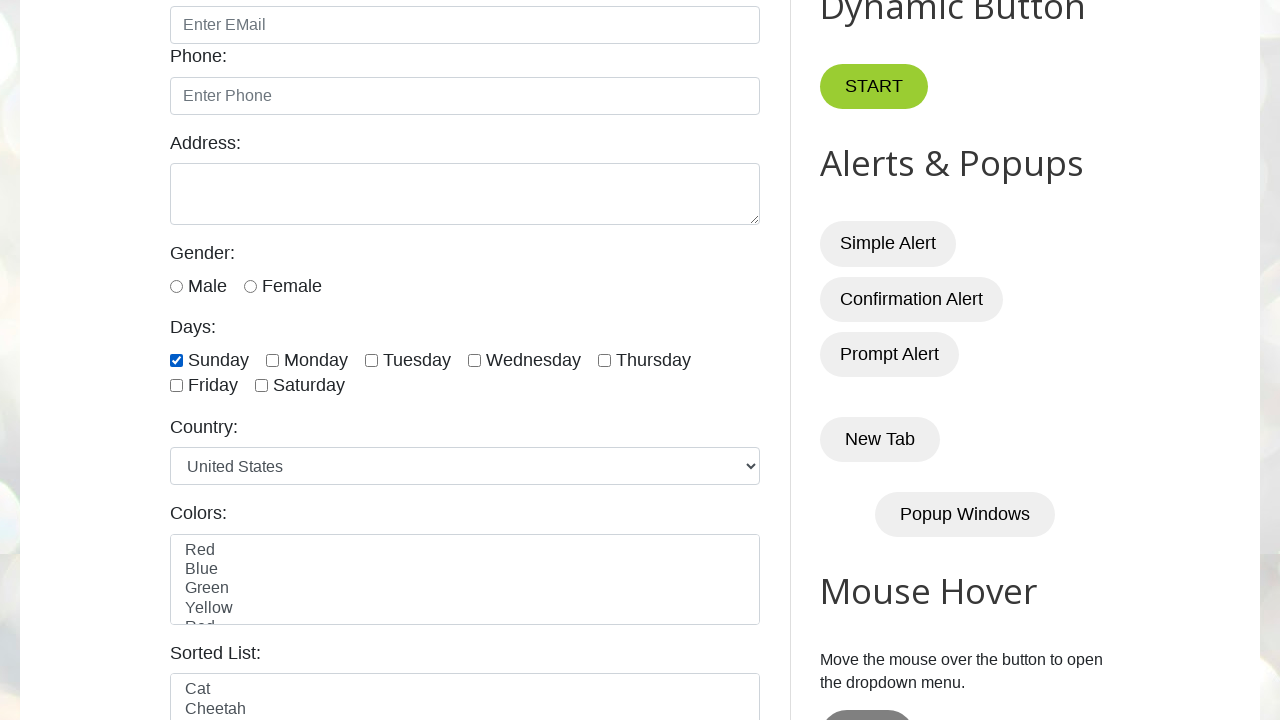